Navigates to the website and clicks on the sign-up button

Starting URL: https://test.my-fork.com/

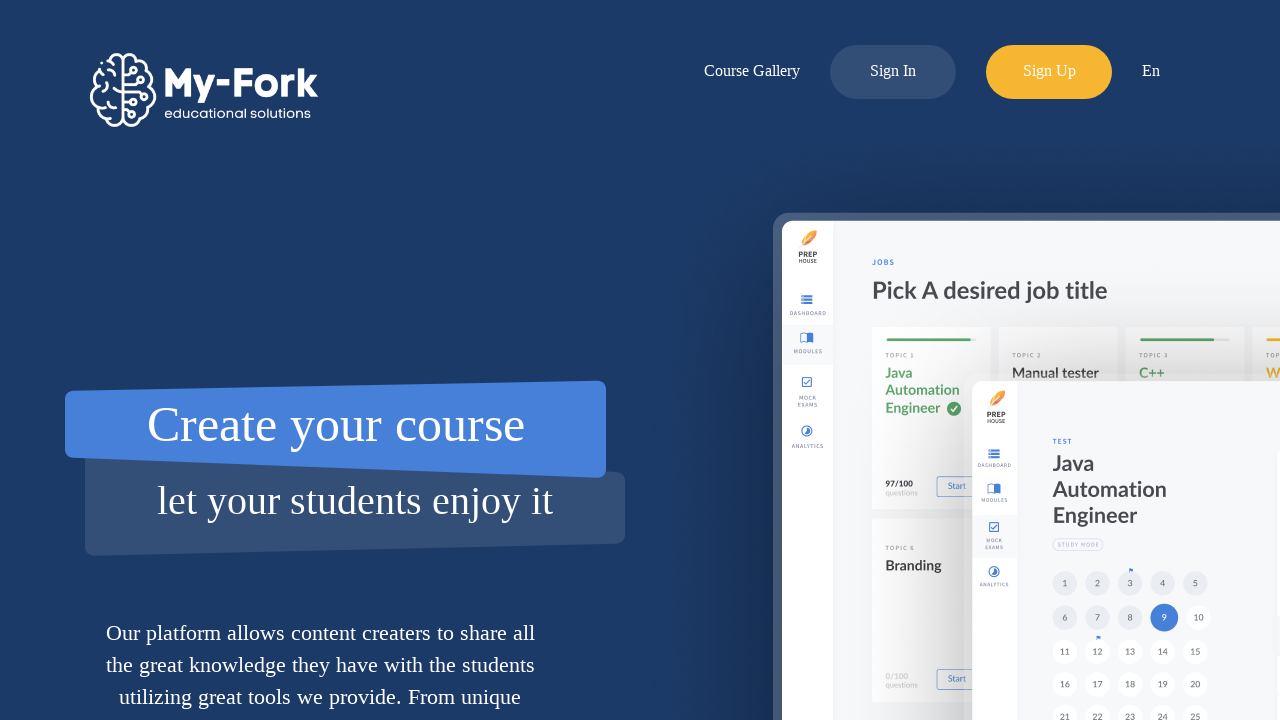

Navigated to https://test.my-fork.com/
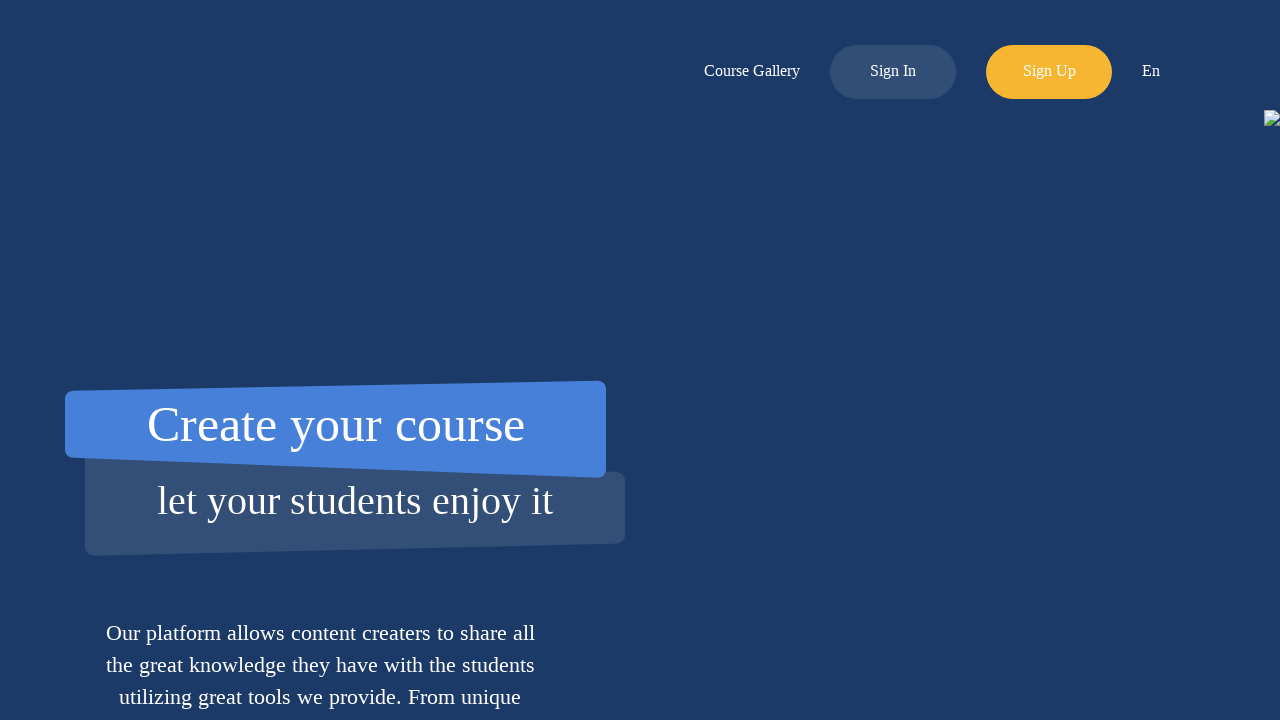

Clicked on the sign-up button at (1049, 72) on xpath=//div[@id='sign-up-button']/..
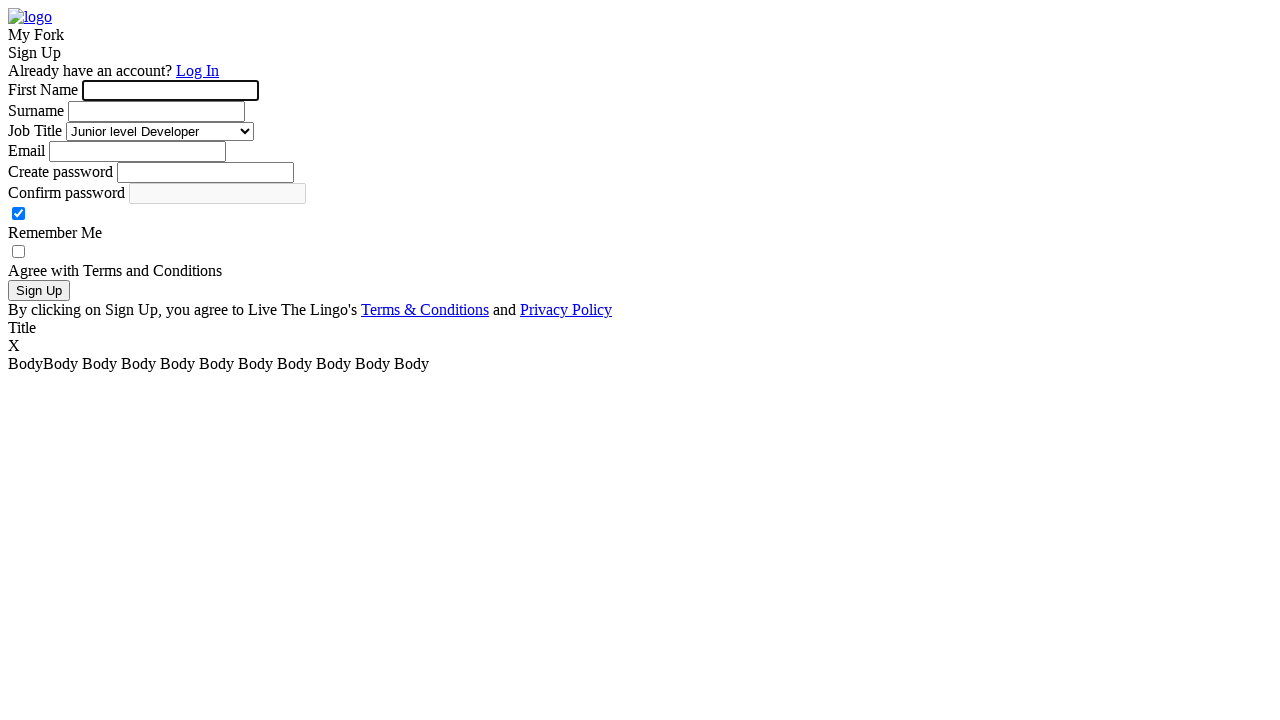

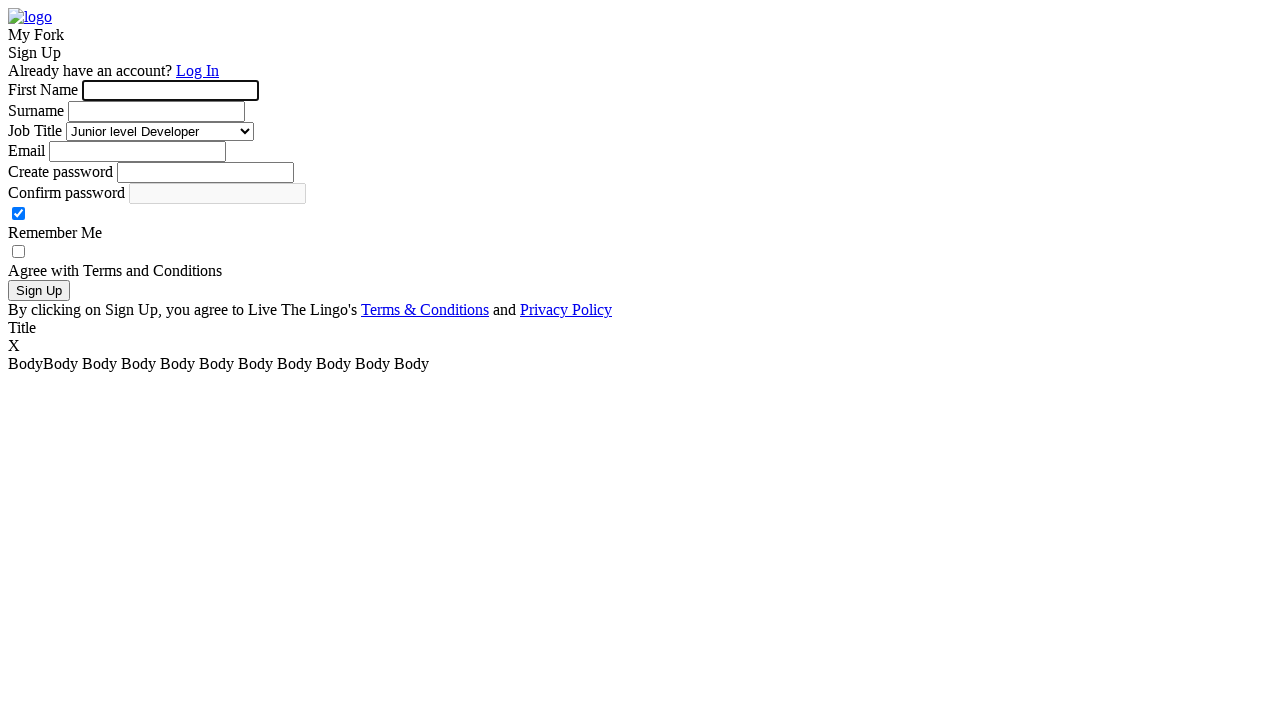